Tests jQuery UI autocomplete widget by typing a character, waiting for suggestions, and selecting a specific option from the dropdown.

Starting URL: https://jqueryui.com/autocomplete/

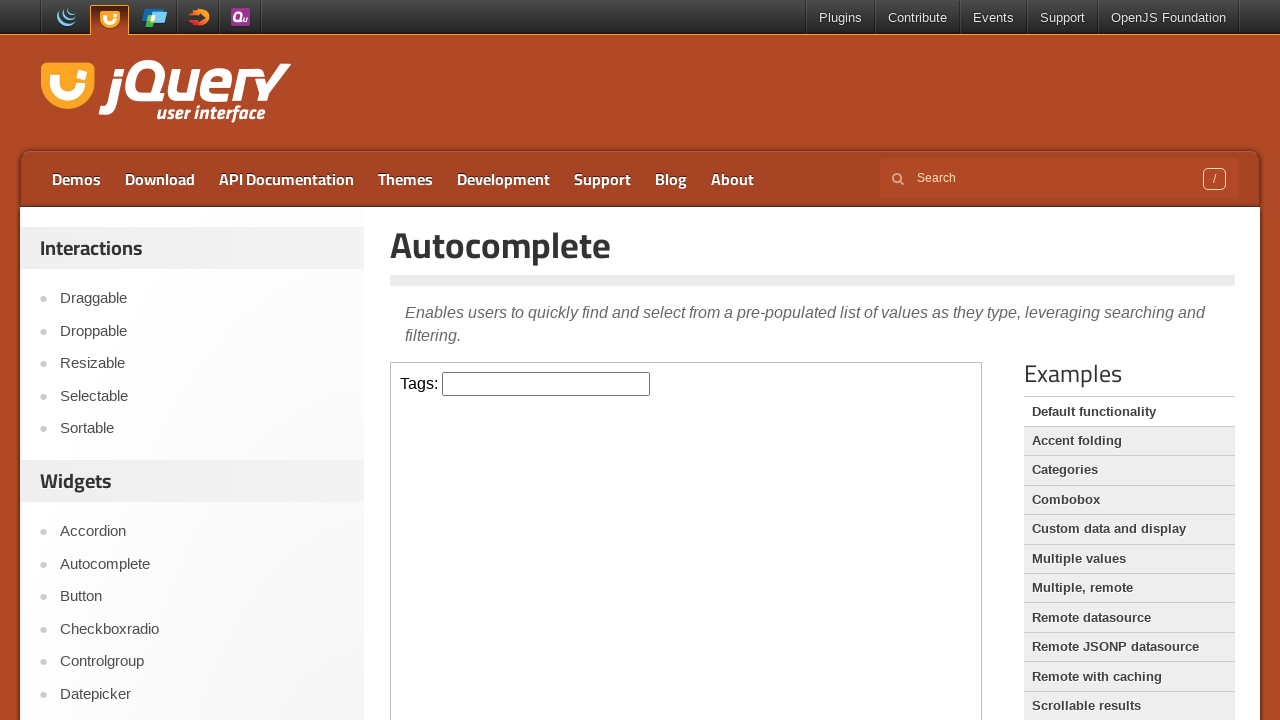

Located the demo iframe
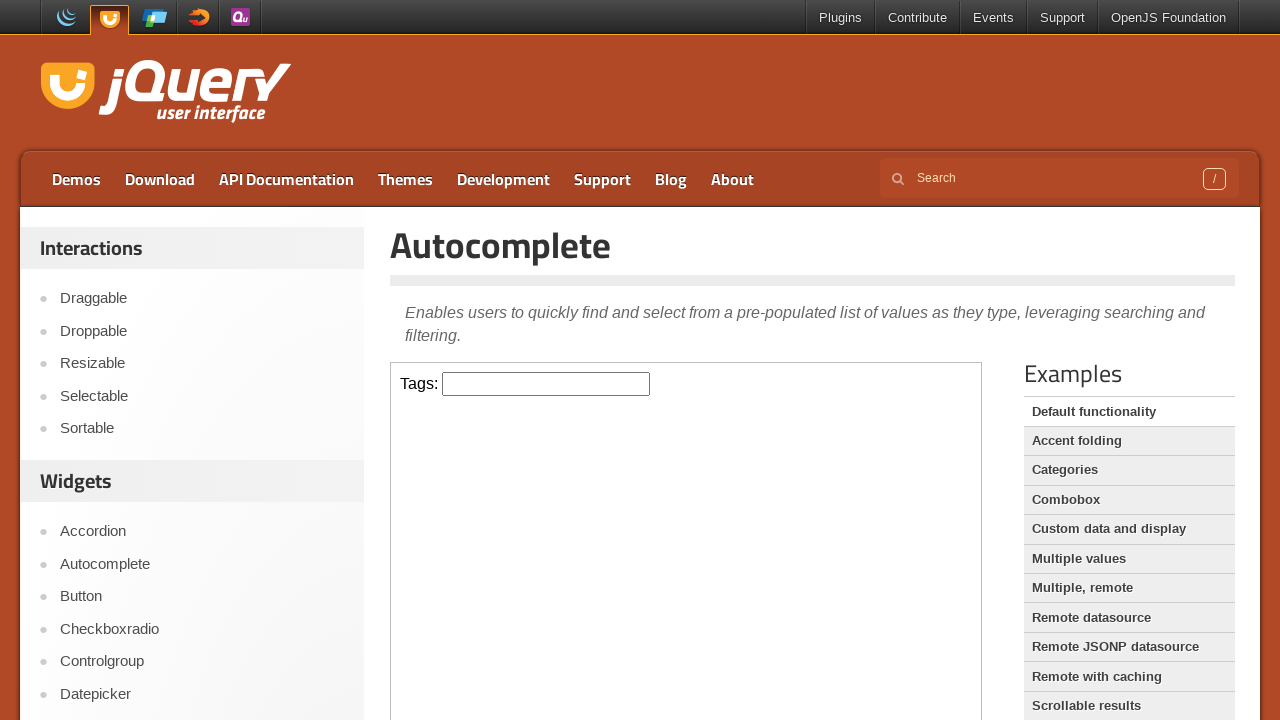

Typed 'C' in the autocomplete input field on .demo-frame >> internal:control=enter-frame >> #tags
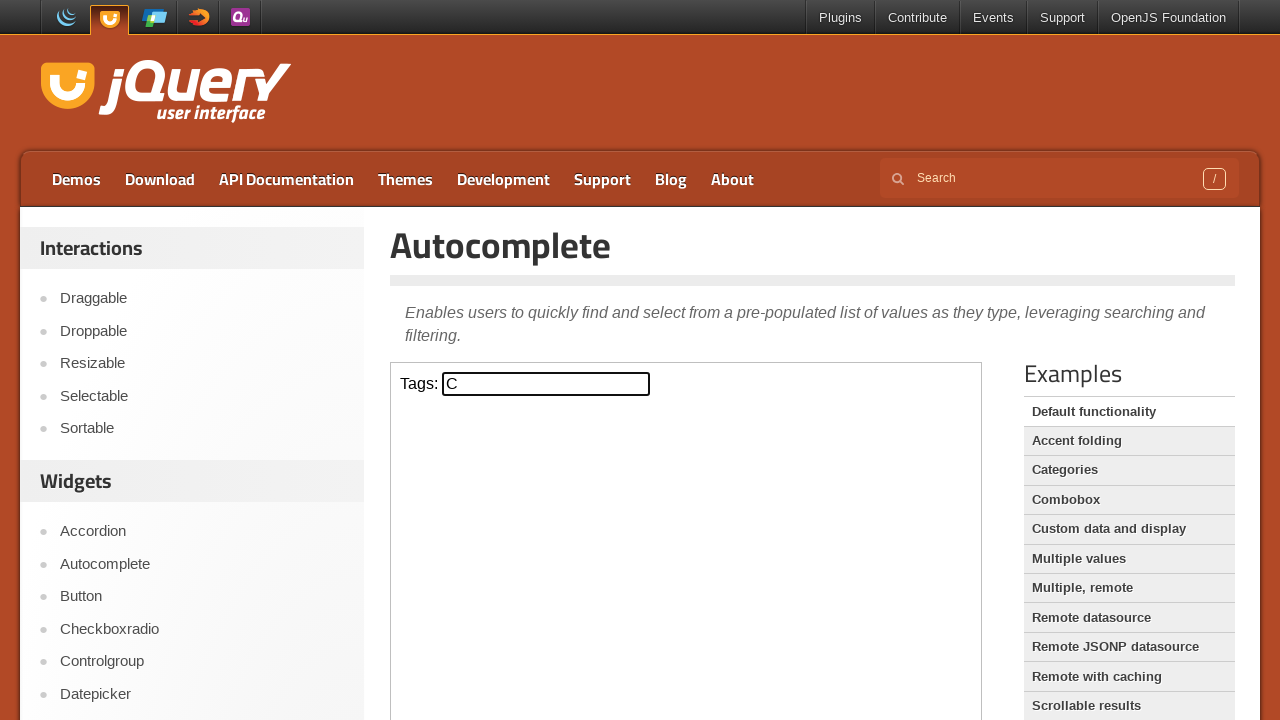

Autocomplete suggestions dropdown appeared
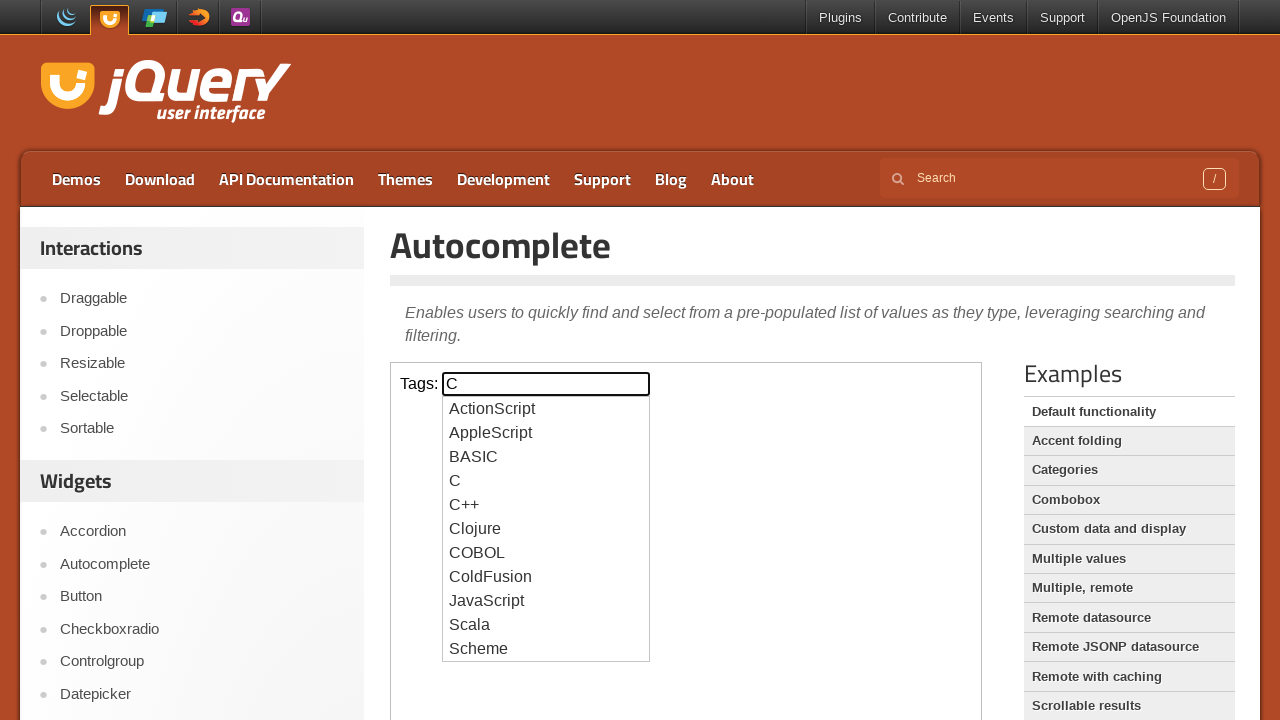

Selected 'Clojure' from autocomplete dropdown at (546, 529) on .demo-frame >> internal:control=enter-frame >> #ui-id-1 li >> nth=5
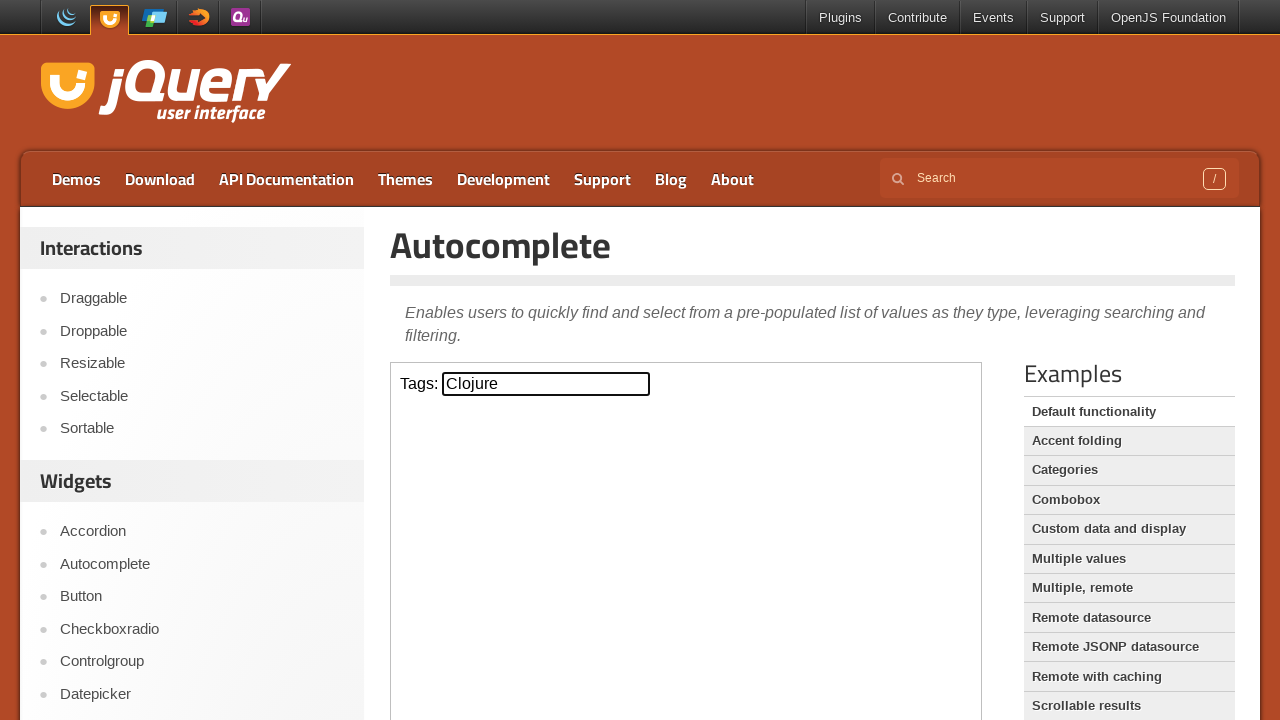

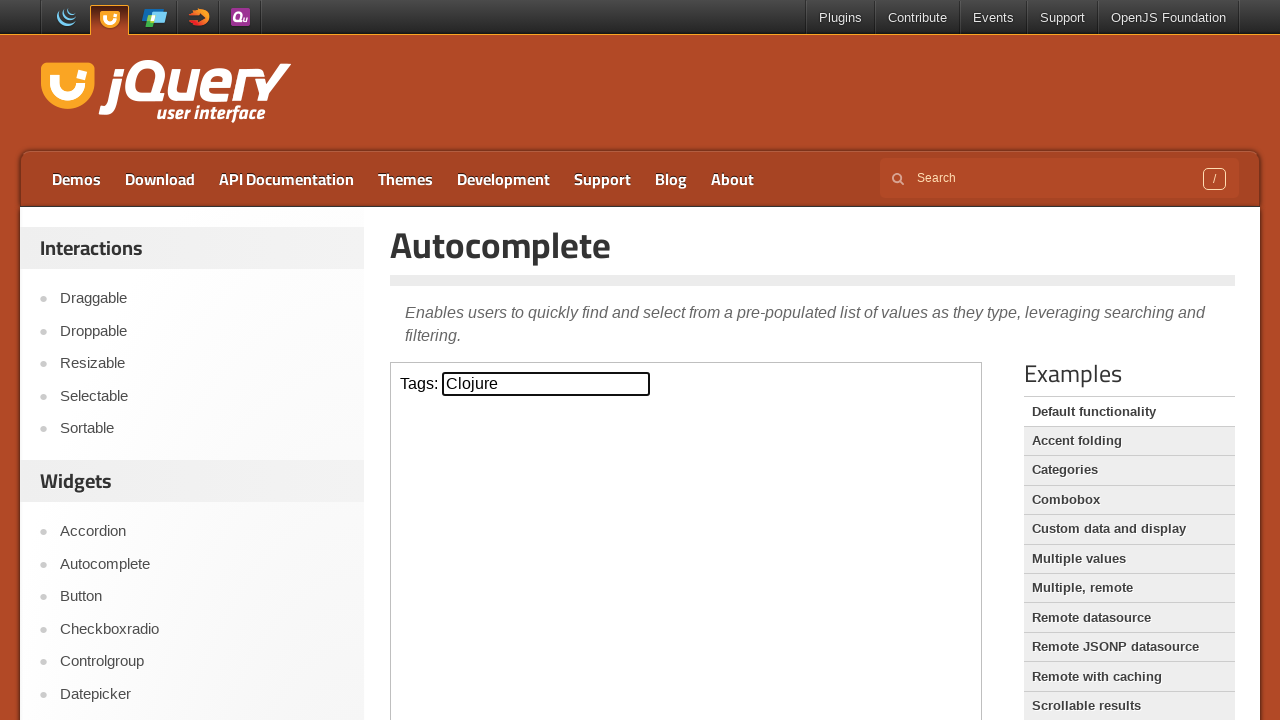